Tests drag and drop operation by dragging column A to column B

Starting URL: https://the-internet.herokuapp.com/drag_and_drop

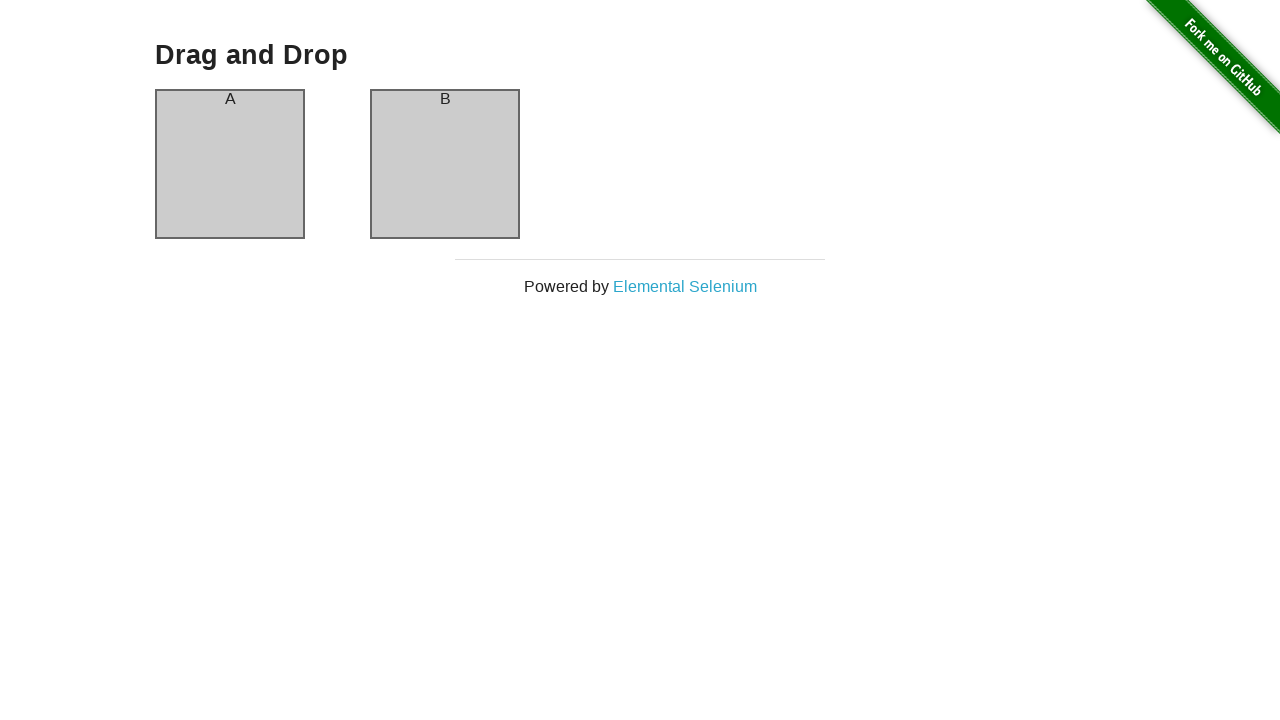

Located column A element for drag operation
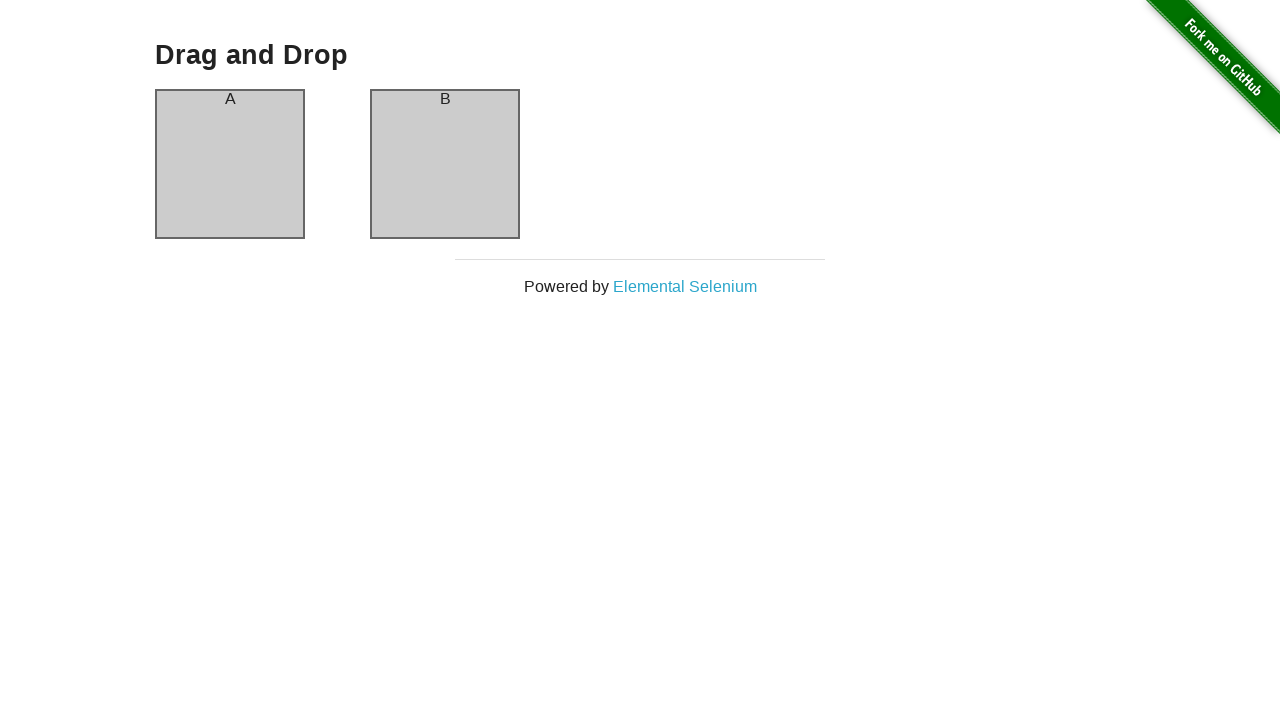

Located column B element as drop target
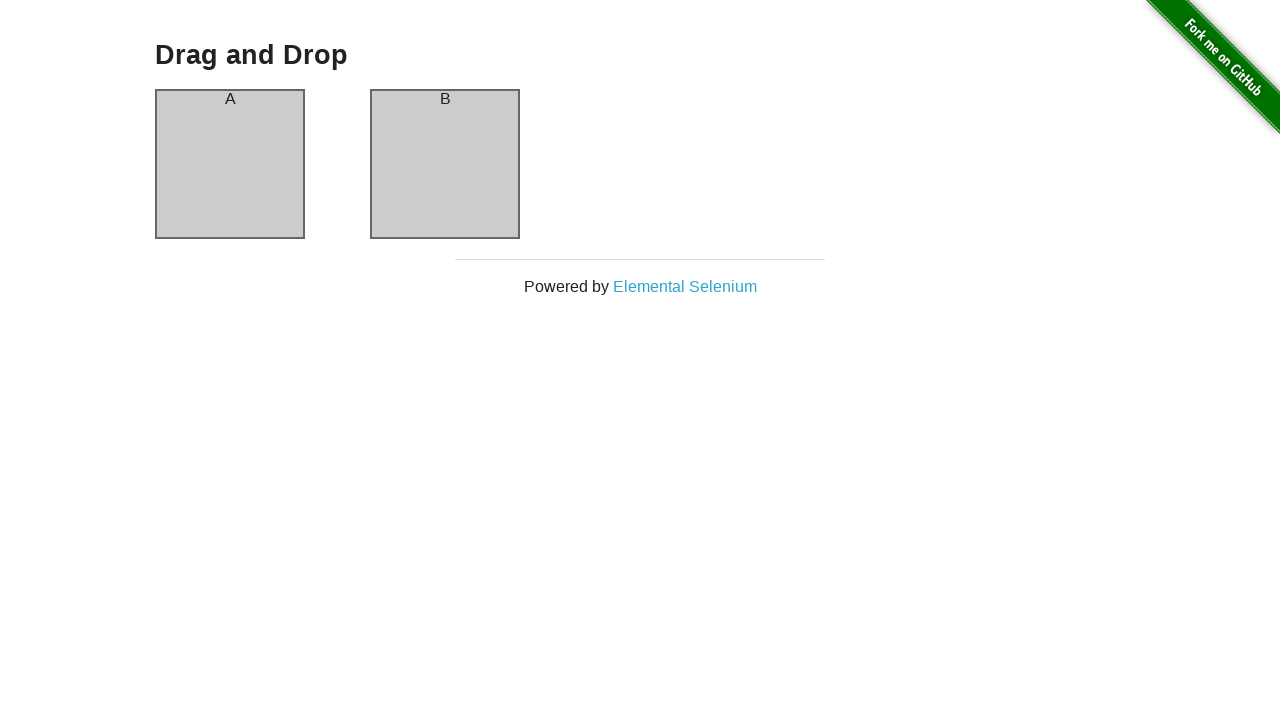

Dragged column A to column B successfully at (445, 164)
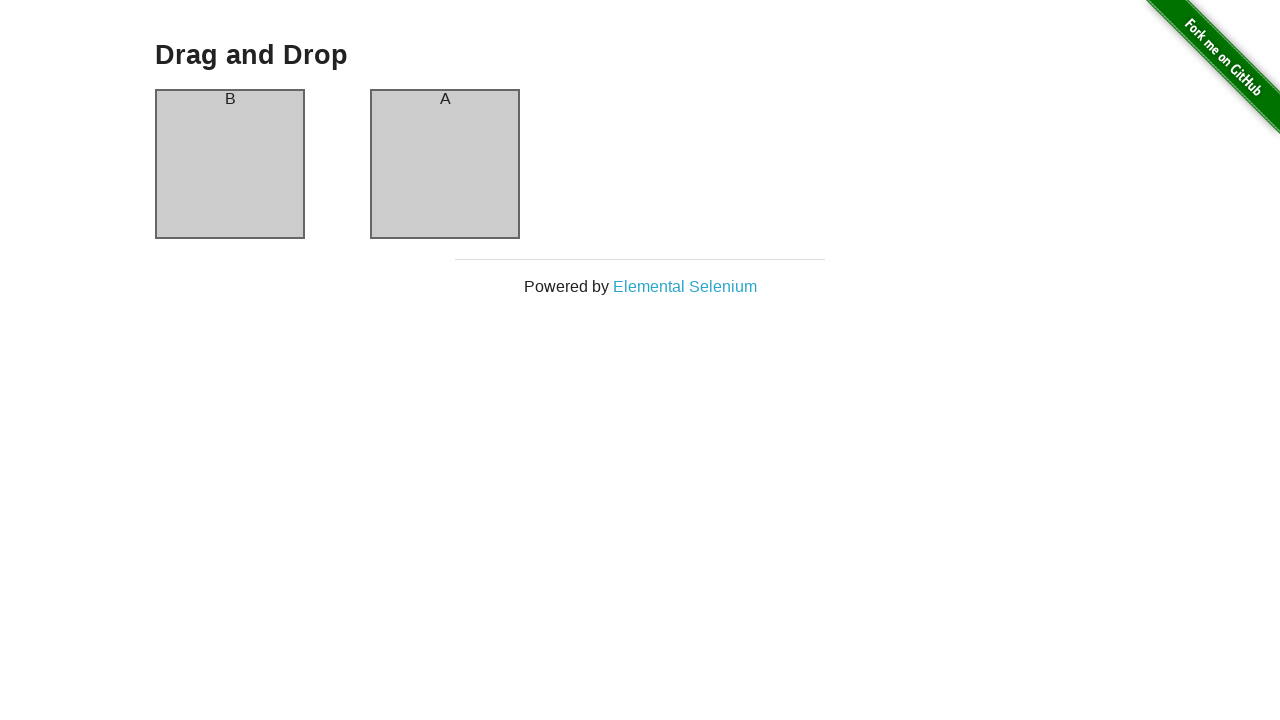

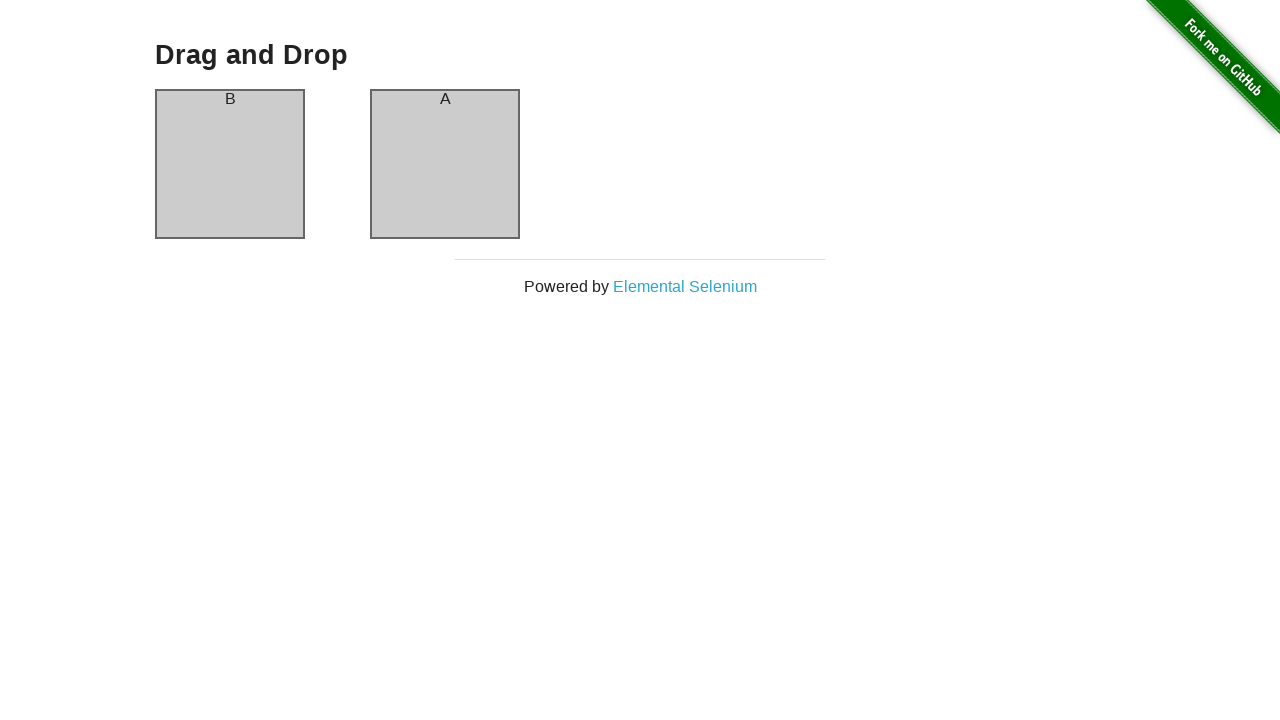